Tests right-click context menu functionality by performing a right-click action on an element and verifying menu options

Starting URL: http://swisnl.github.io/jQuery-contextMenu/demo.html

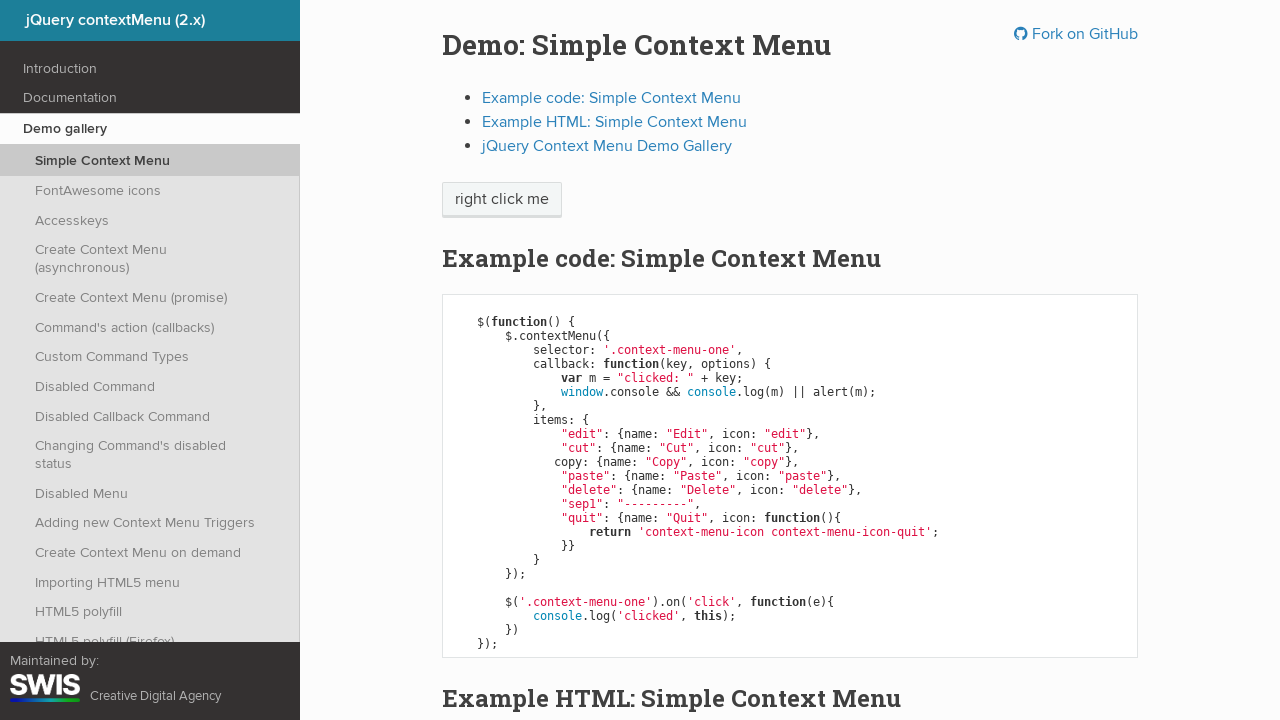

Waited for context menu element to be present
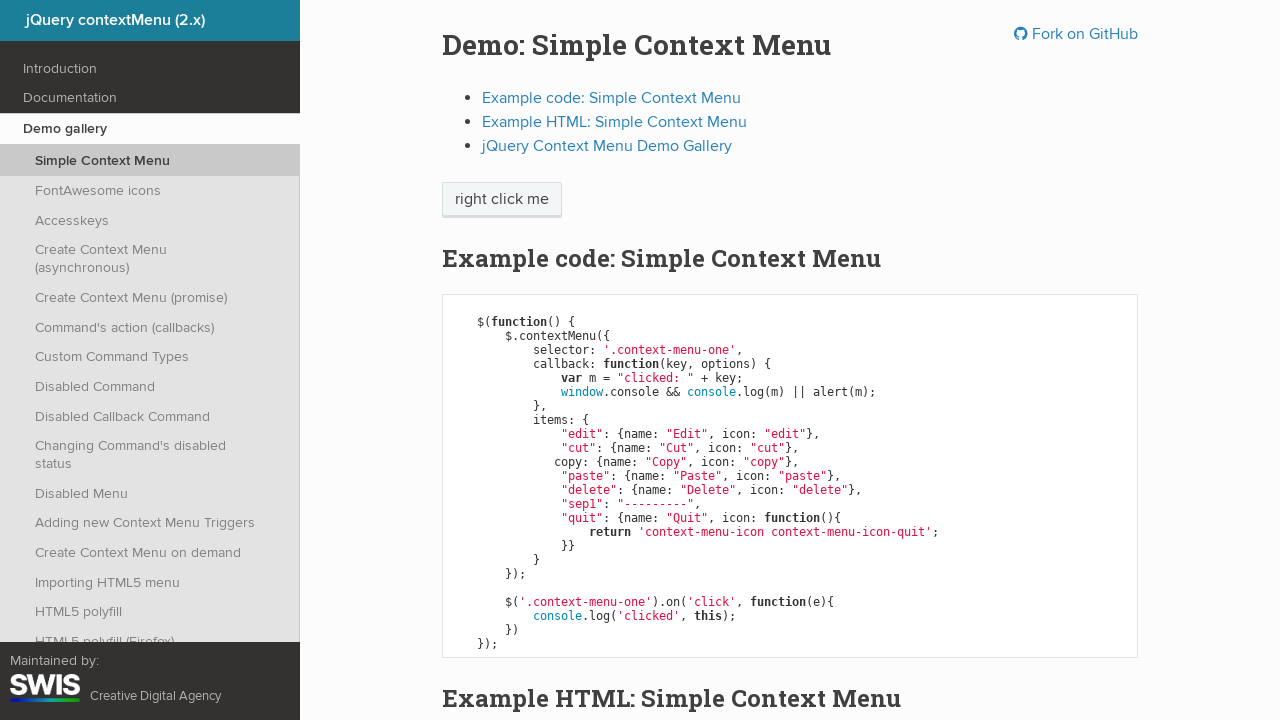

Right-clicked on context menu element at (502, 200) on .context-menu-one
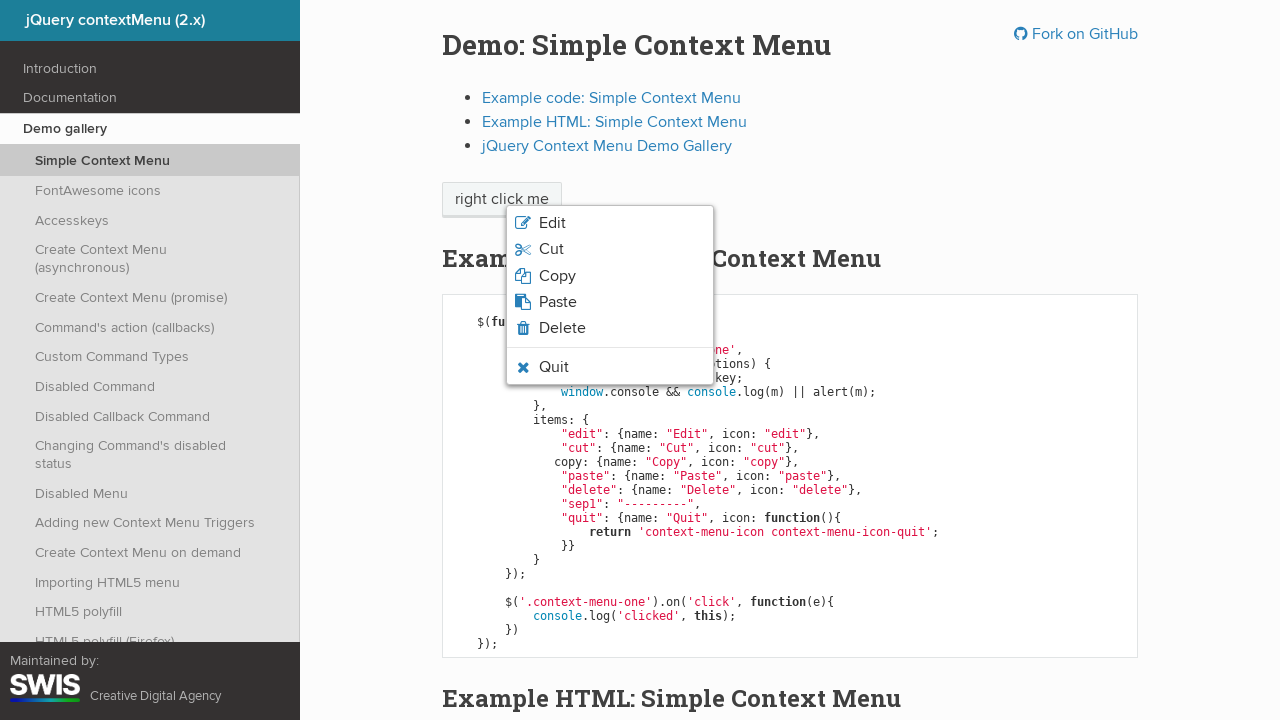

Retrieved copy text from context menu
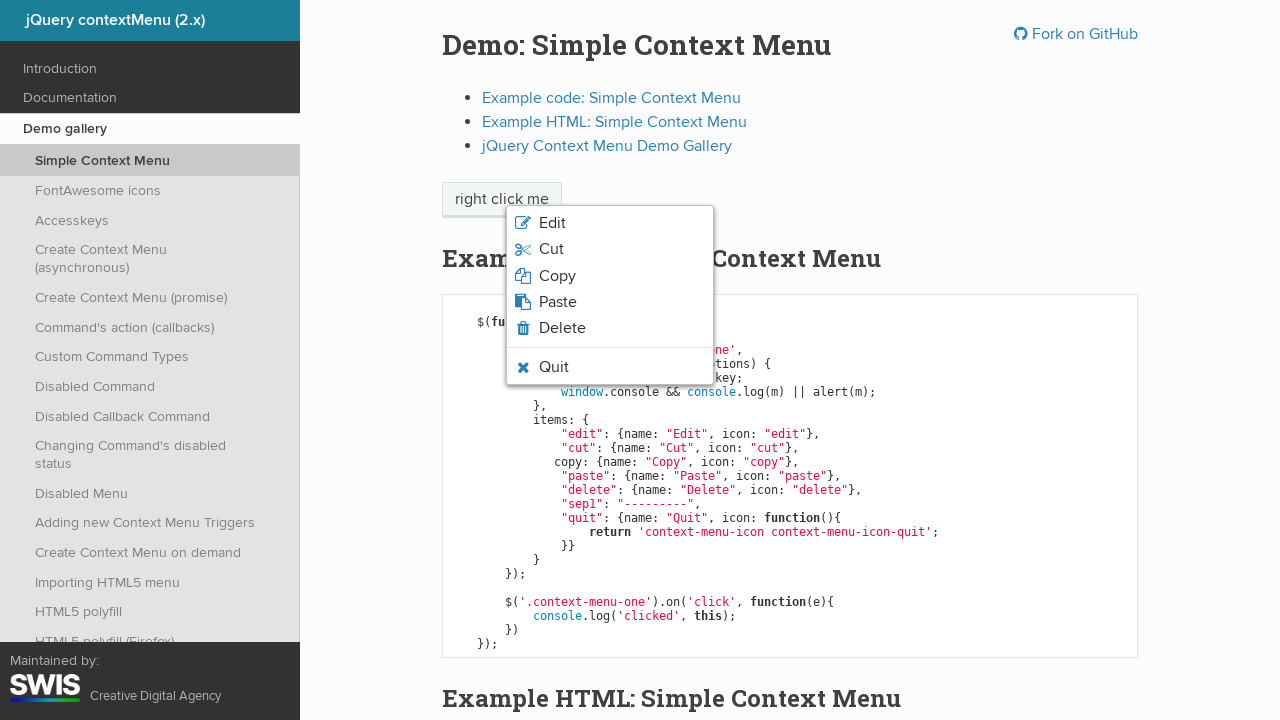

Printed copy text content
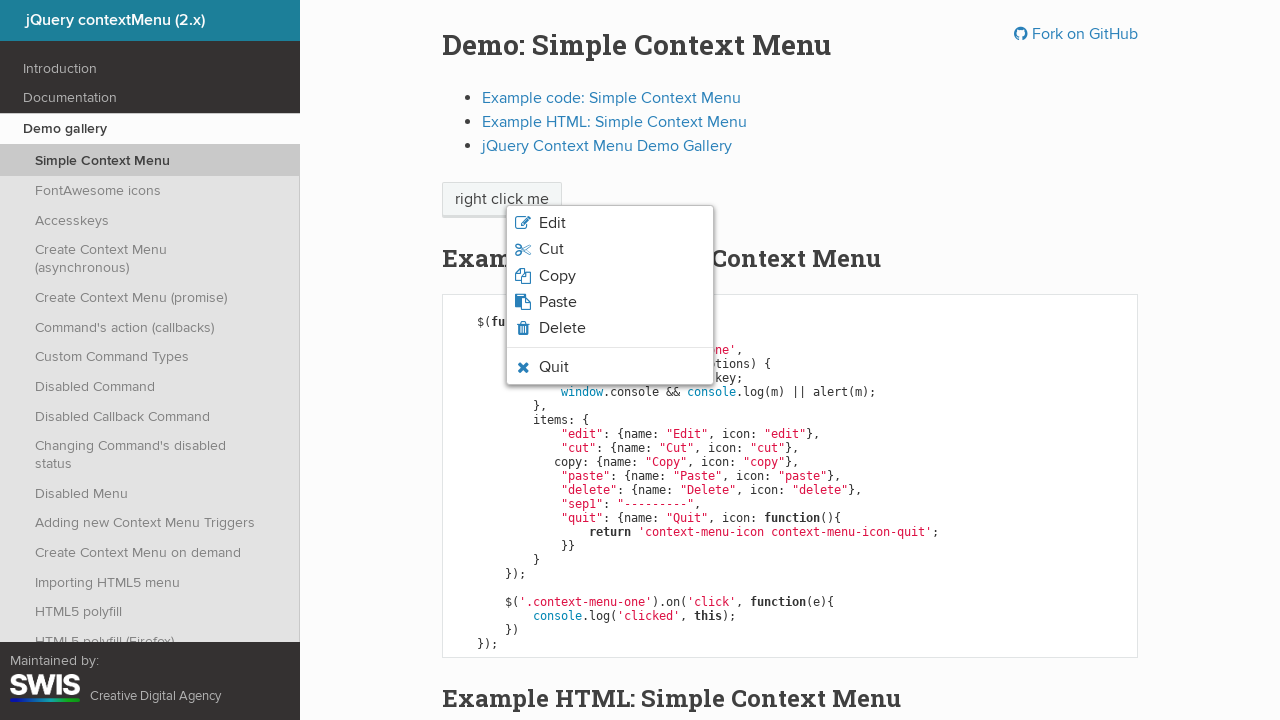

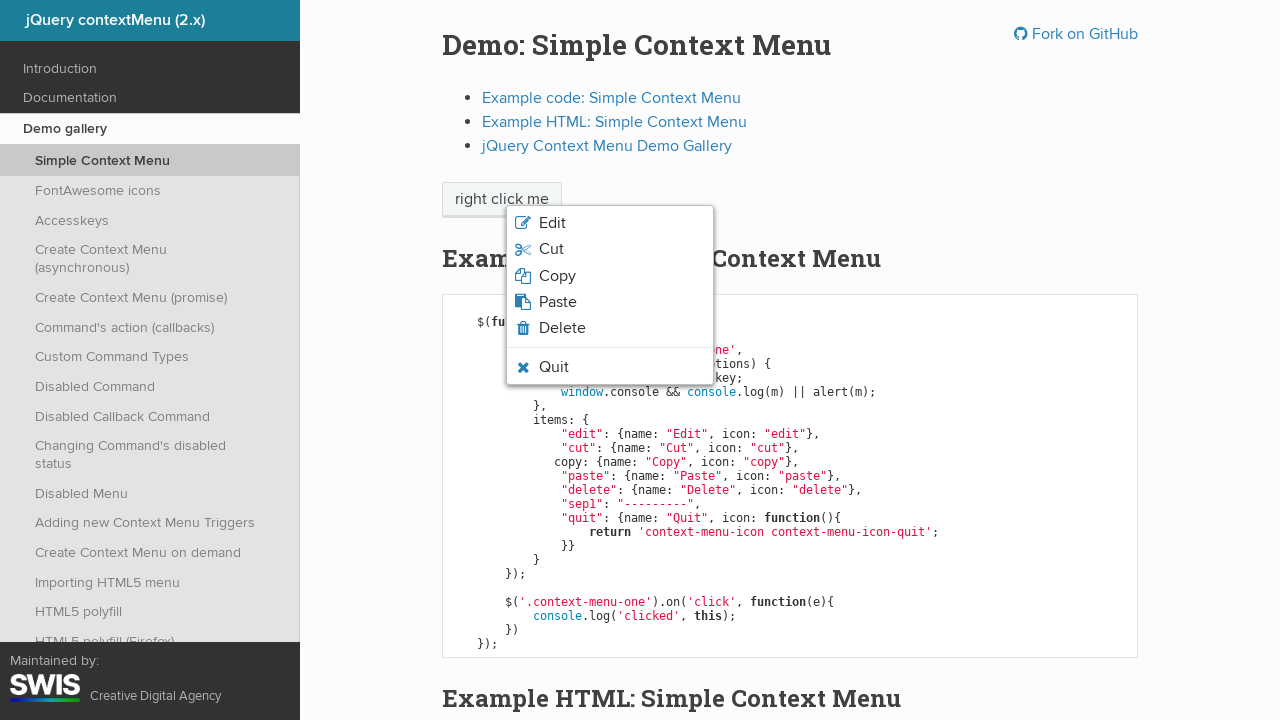